Tests a basic JavaScript alert by clicking the alert button and accepting the alert.

Starting URL: https://demoqa.com/alerts

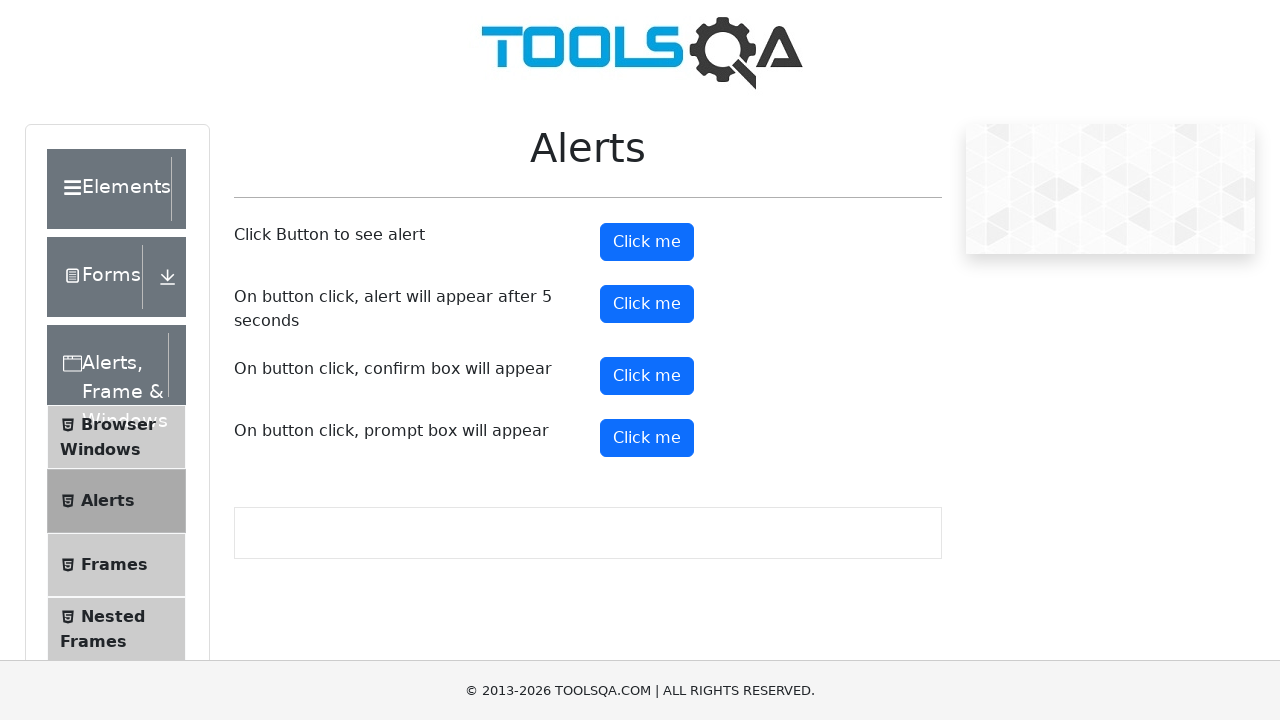

Set up dialog handler to automatically accept alerts
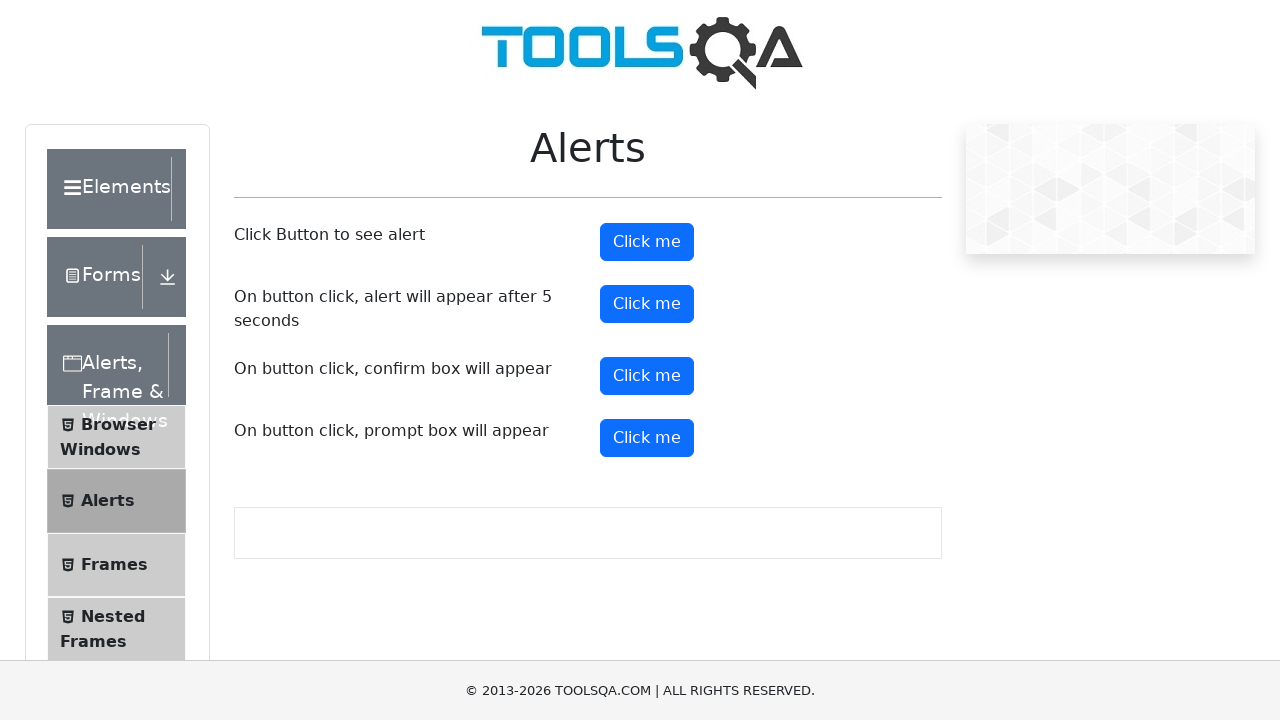

Clicked the alert button to trigger JavaScript alert at (647, 242) on #alertButton
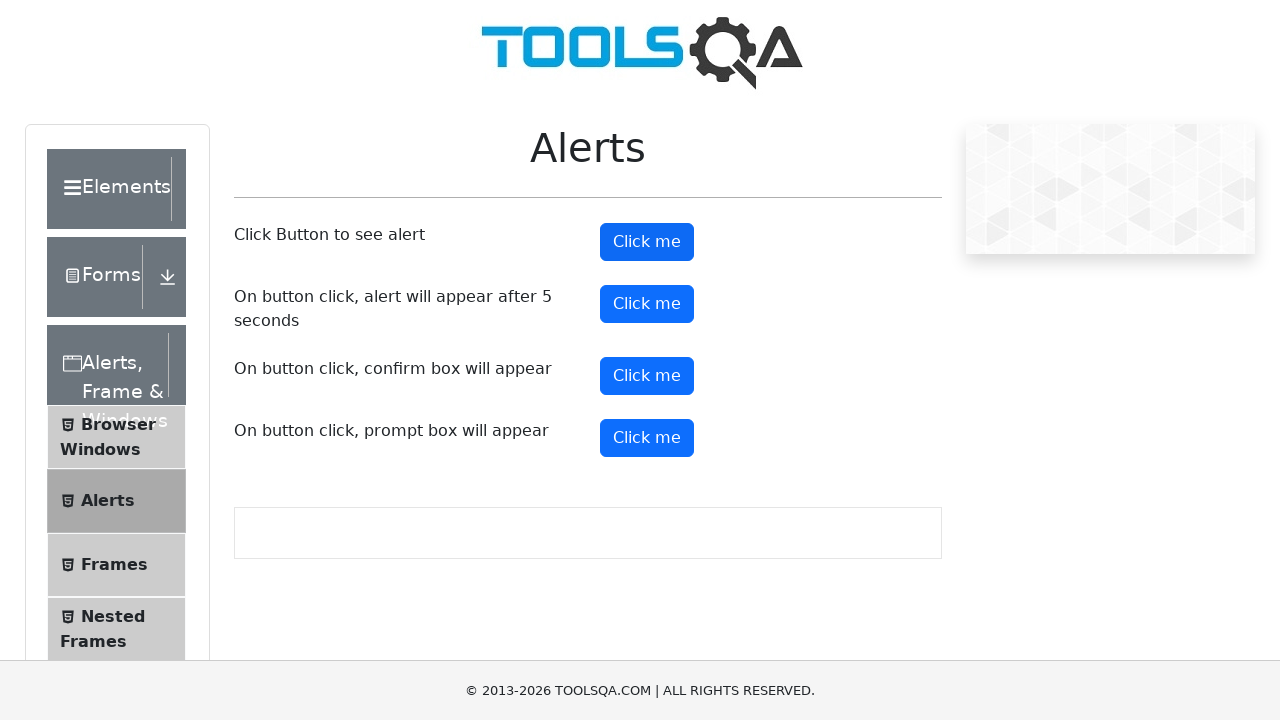

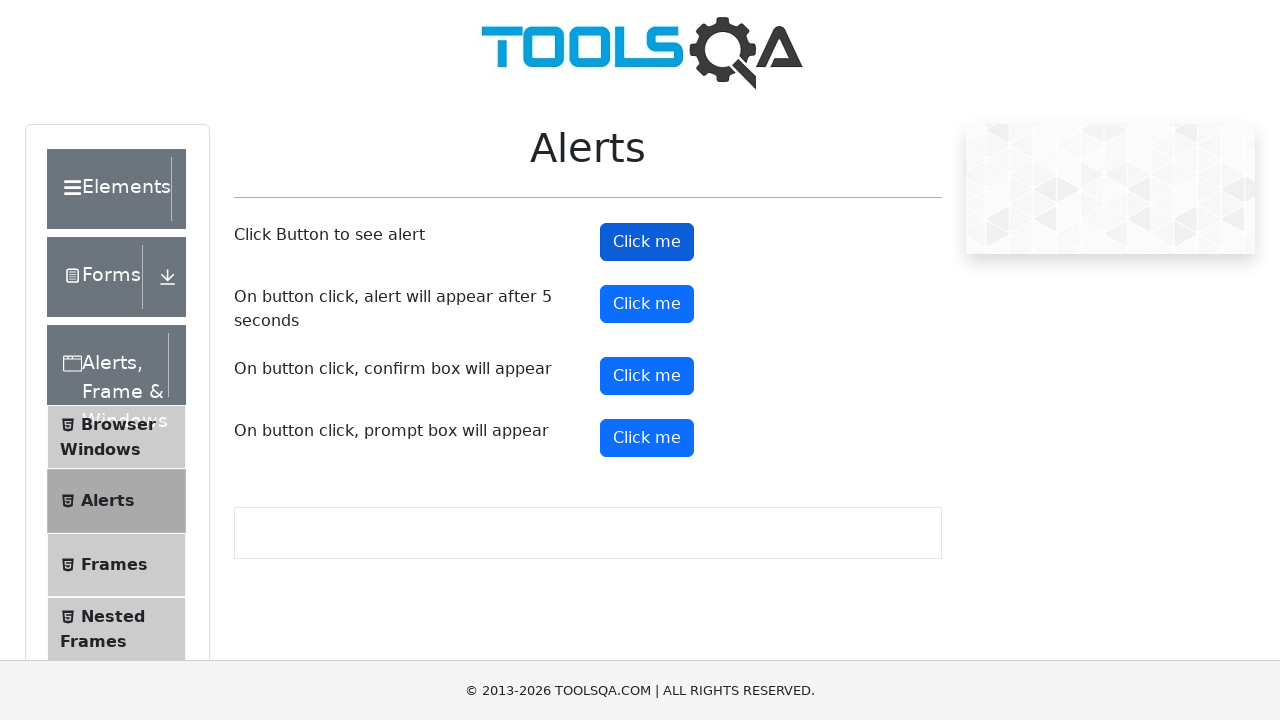